Tests that toggle-all checkbox updates when individual items are completed or cleared

Starting URL: https://demo.playwright.dev/todomvc

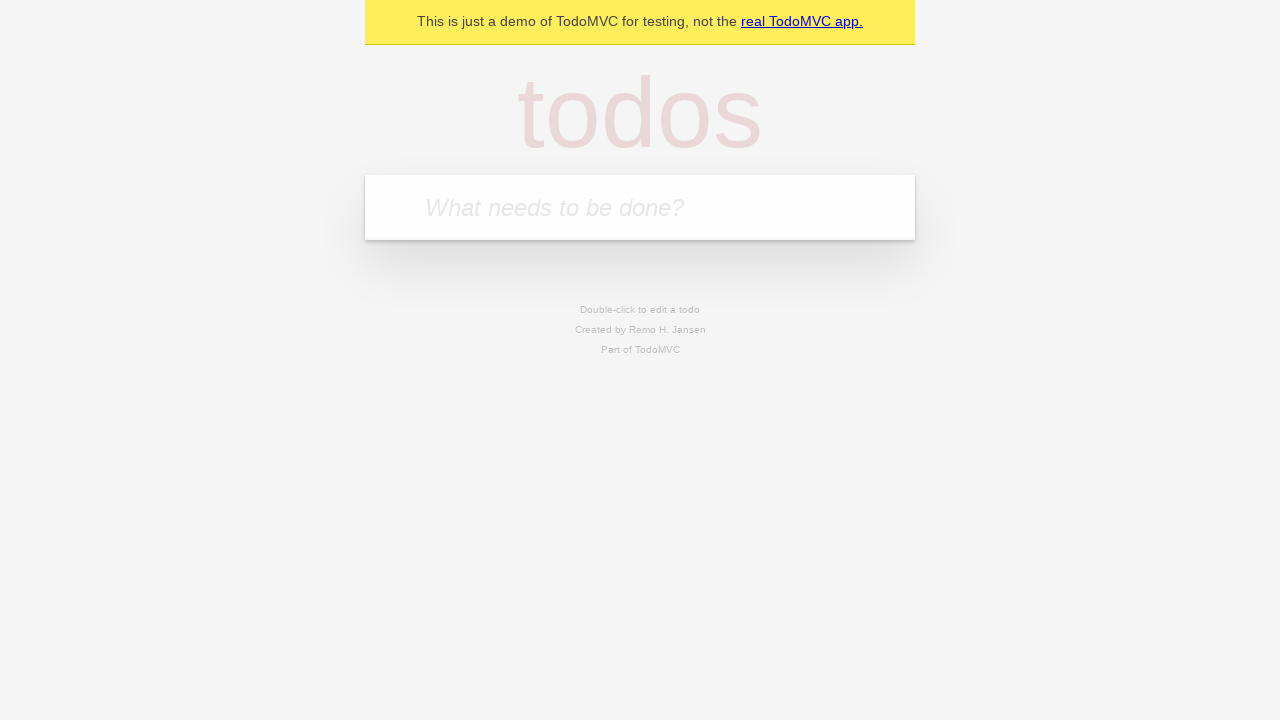

Filled new todo input with 'buy some cheese' on .new-todo
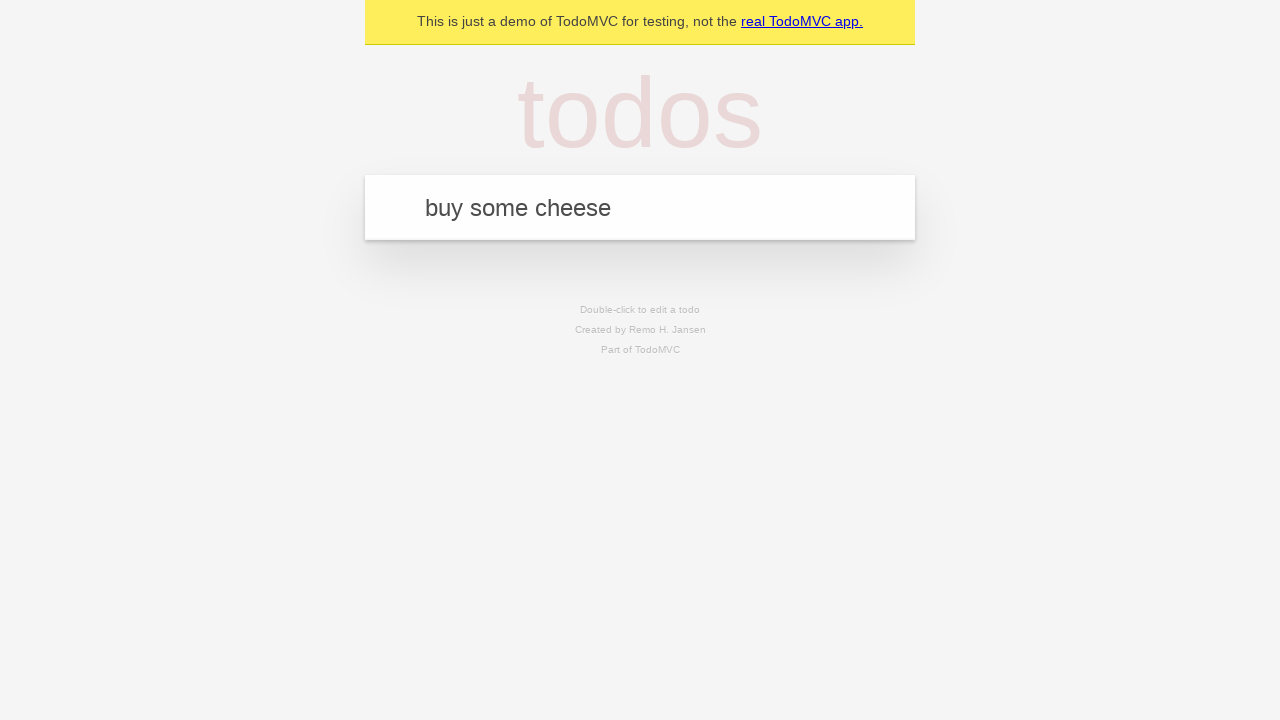

Pressed Enter to create first todo on .new-todo
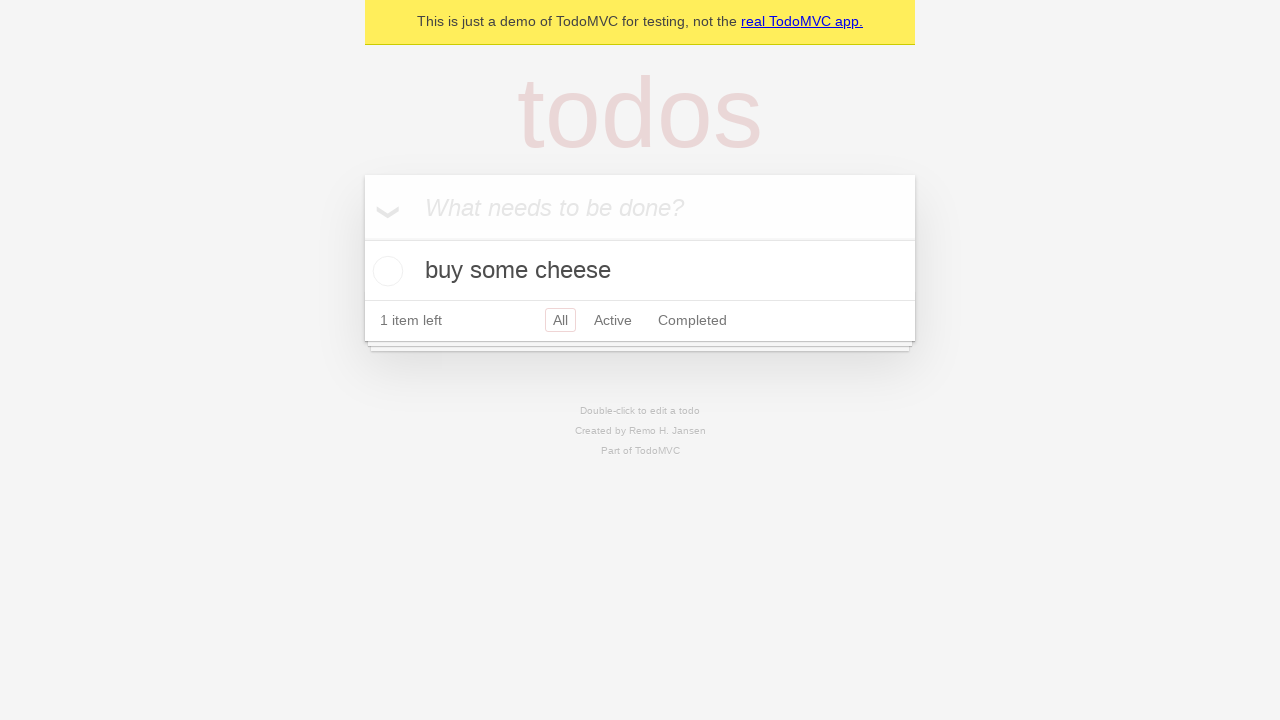

Filled new todo input with 'feed the cat' on .new-todo
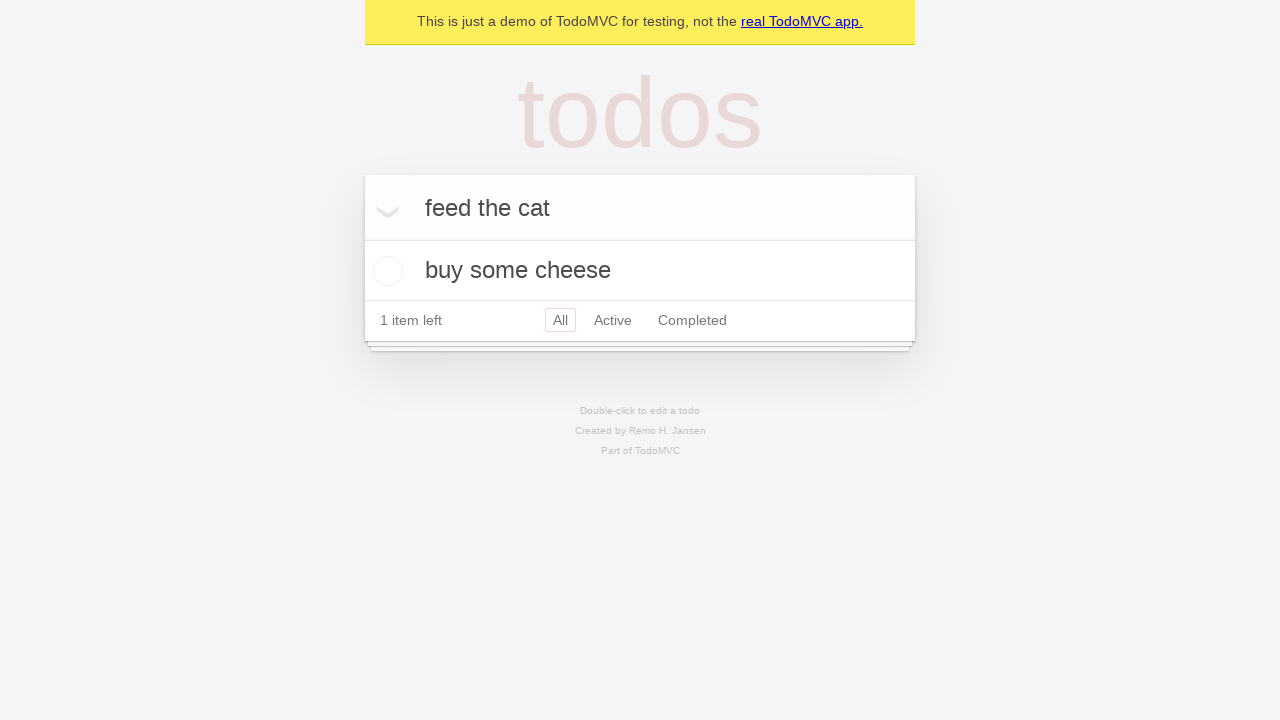

Pressed Enter to create second todo on .new-todo
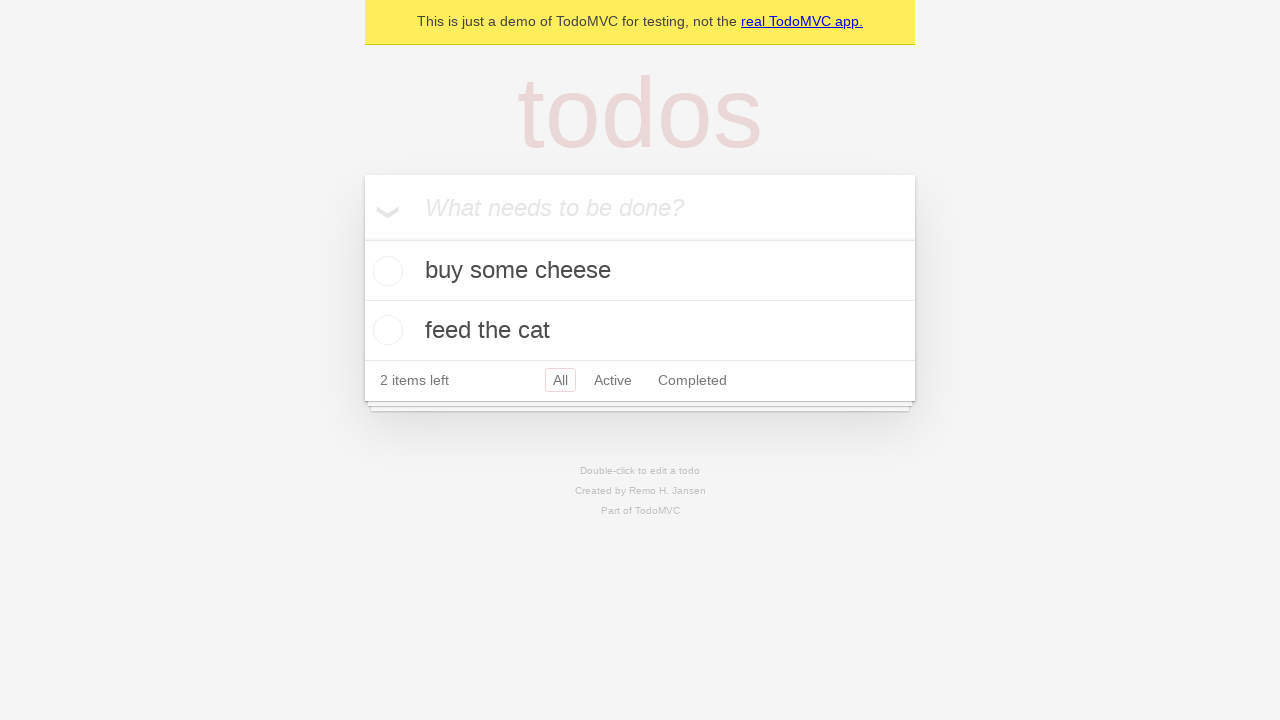

Filled new todo input with 'book a doctors appointment' on .new-todo
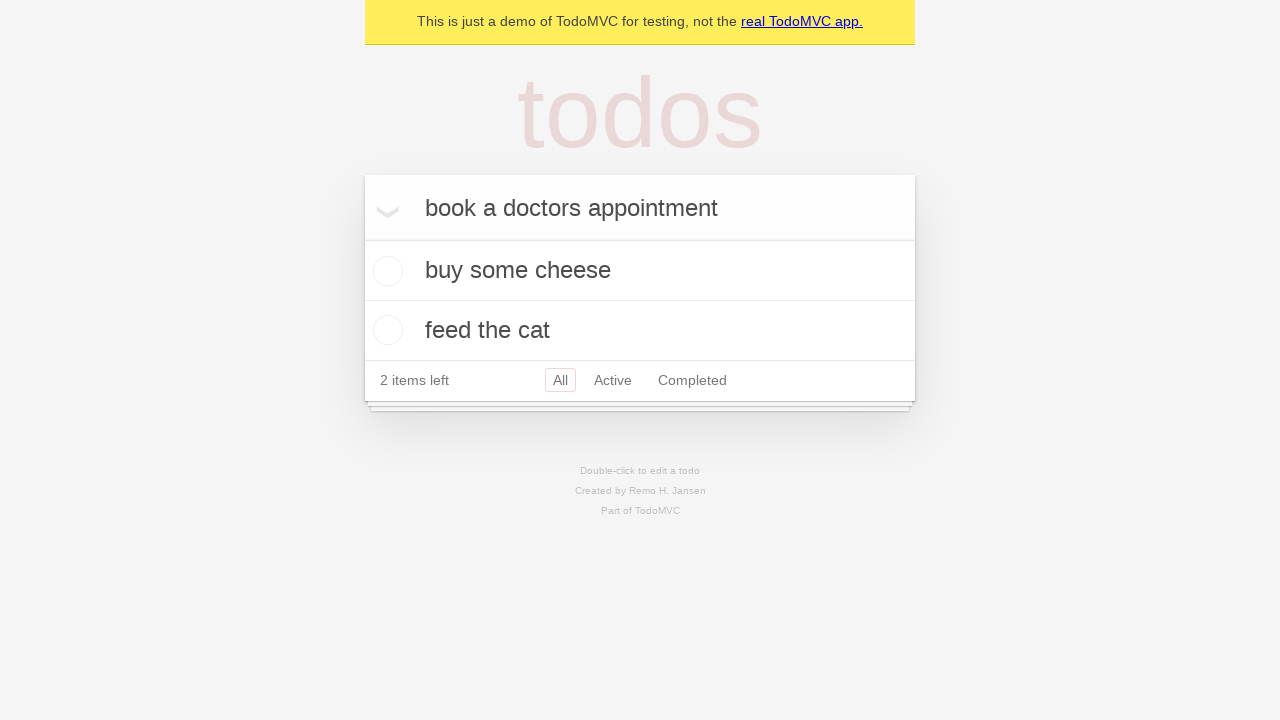

Pressed Enter to create third todo on .new-todo
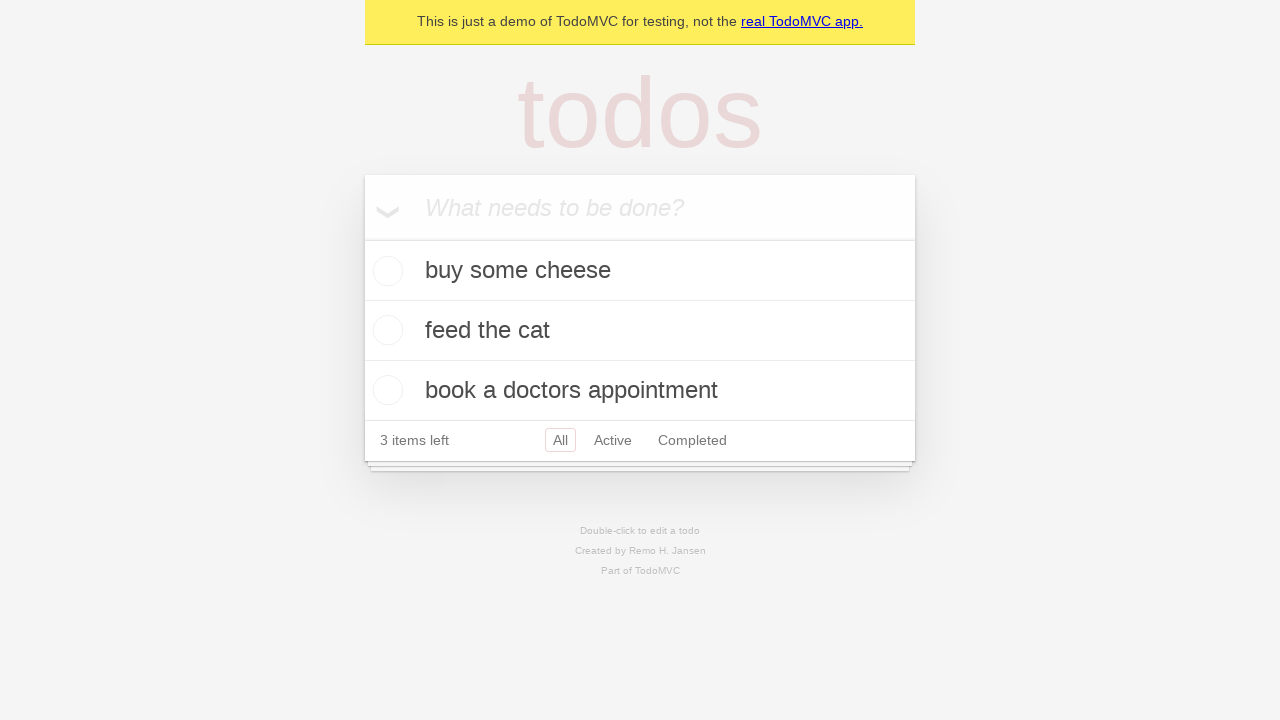

Checked toggle-all checkbox to mark all todos as completed at (362, 238) on .toggle-all
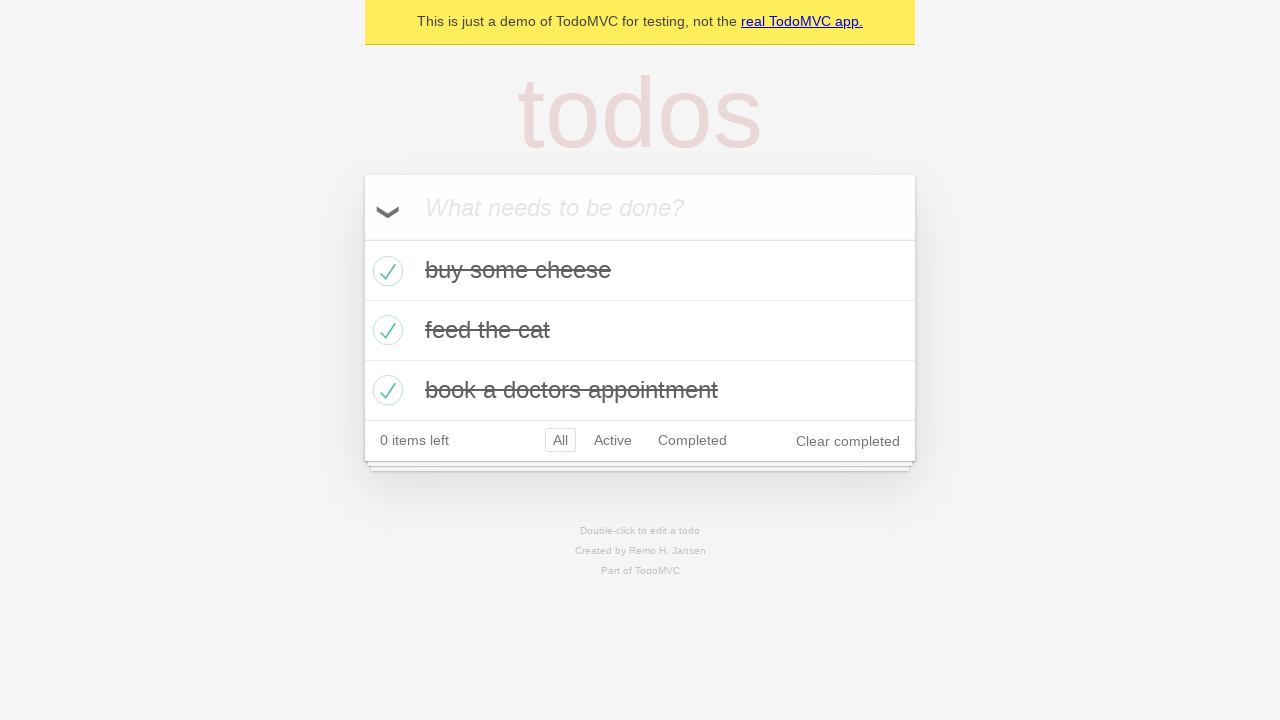

Unchecked first todo, toggle-all should update at (385, 271) on .todo-list li >> nth=0 >> .toggle
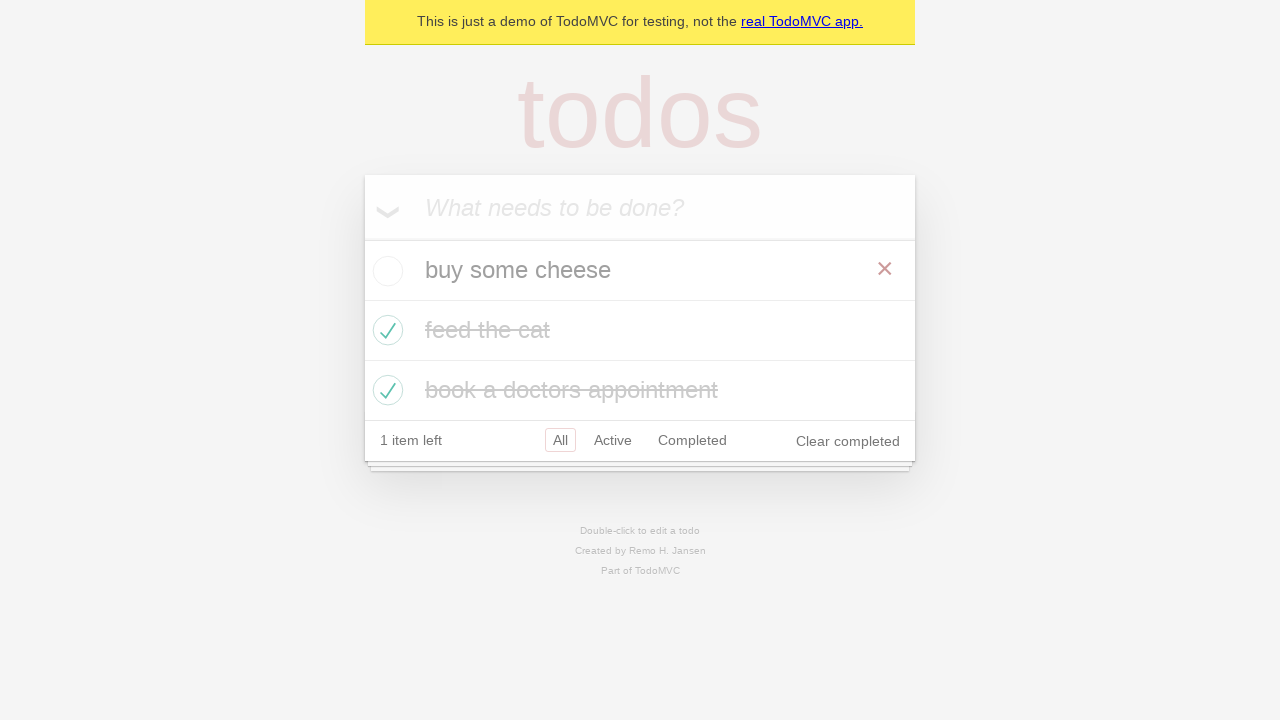

Rechecked first todo, toggle-all should be checked again at (385, 271) on .todo-list li >> nth=0 >> .toggle
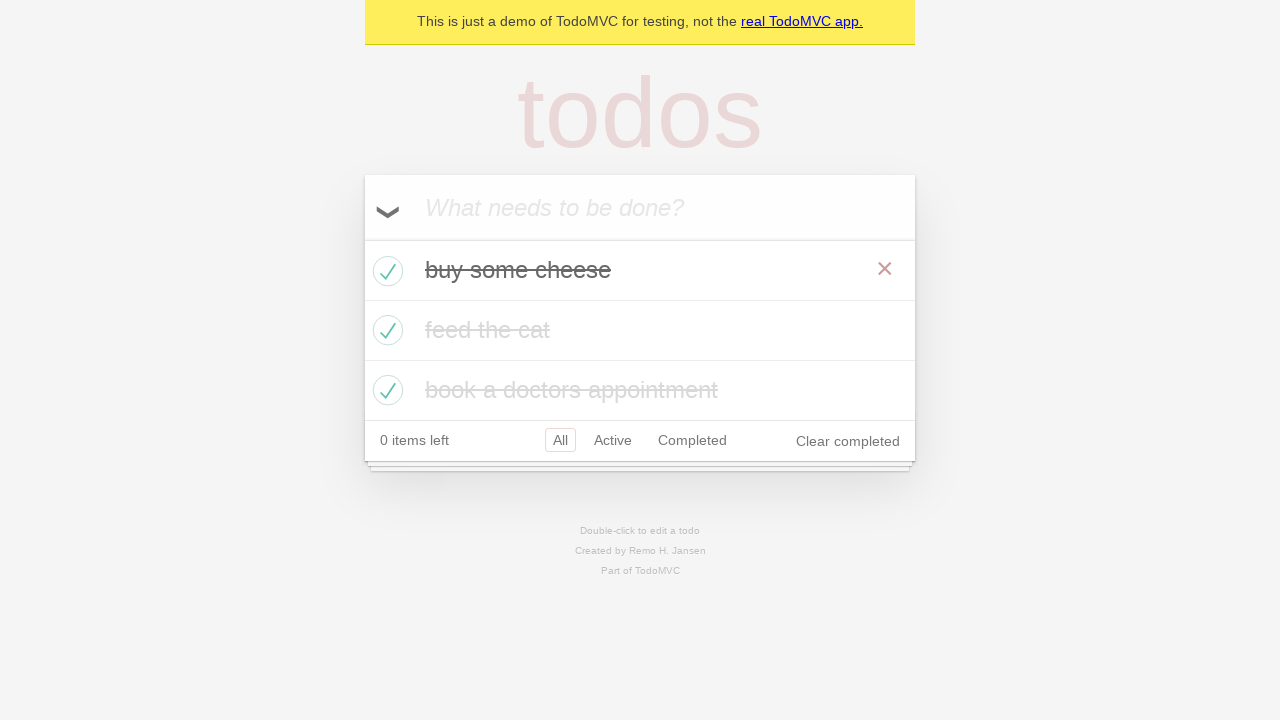

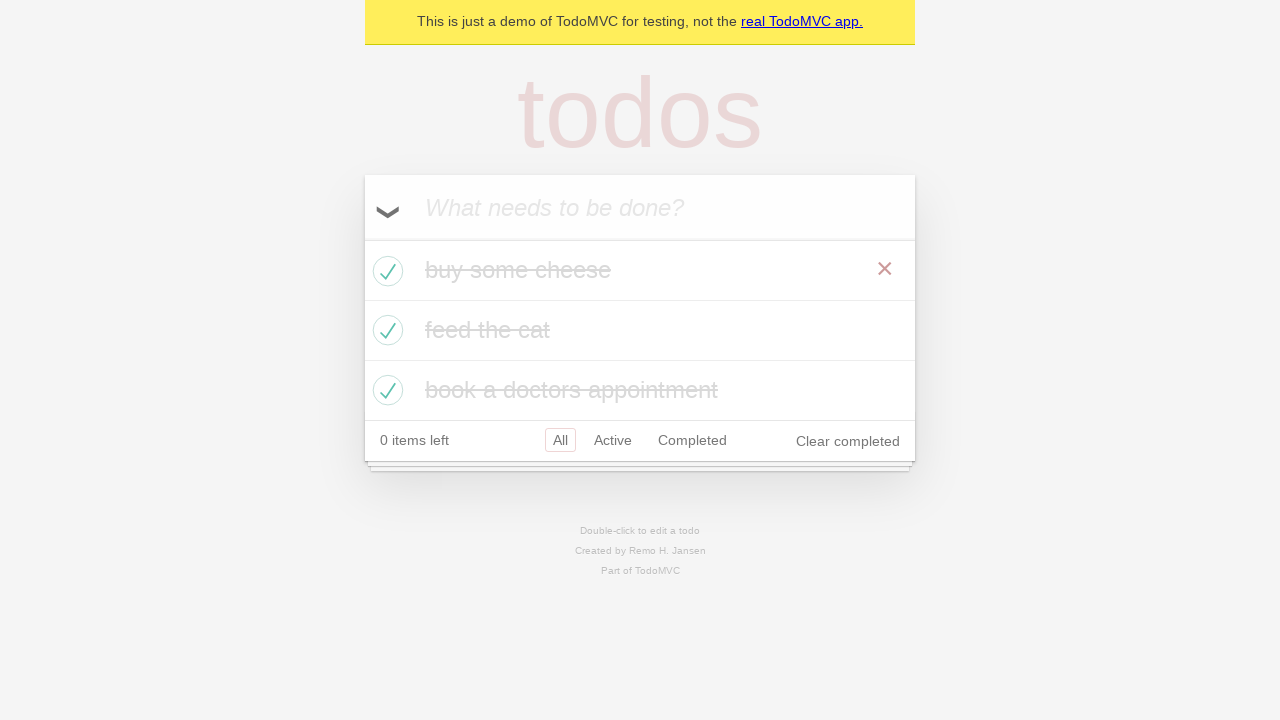